Tests handling of a prompt alert by clicking the prompt button, entering text into the prompt, and accepting it

Starting URL: https://demoqa.com/alerts

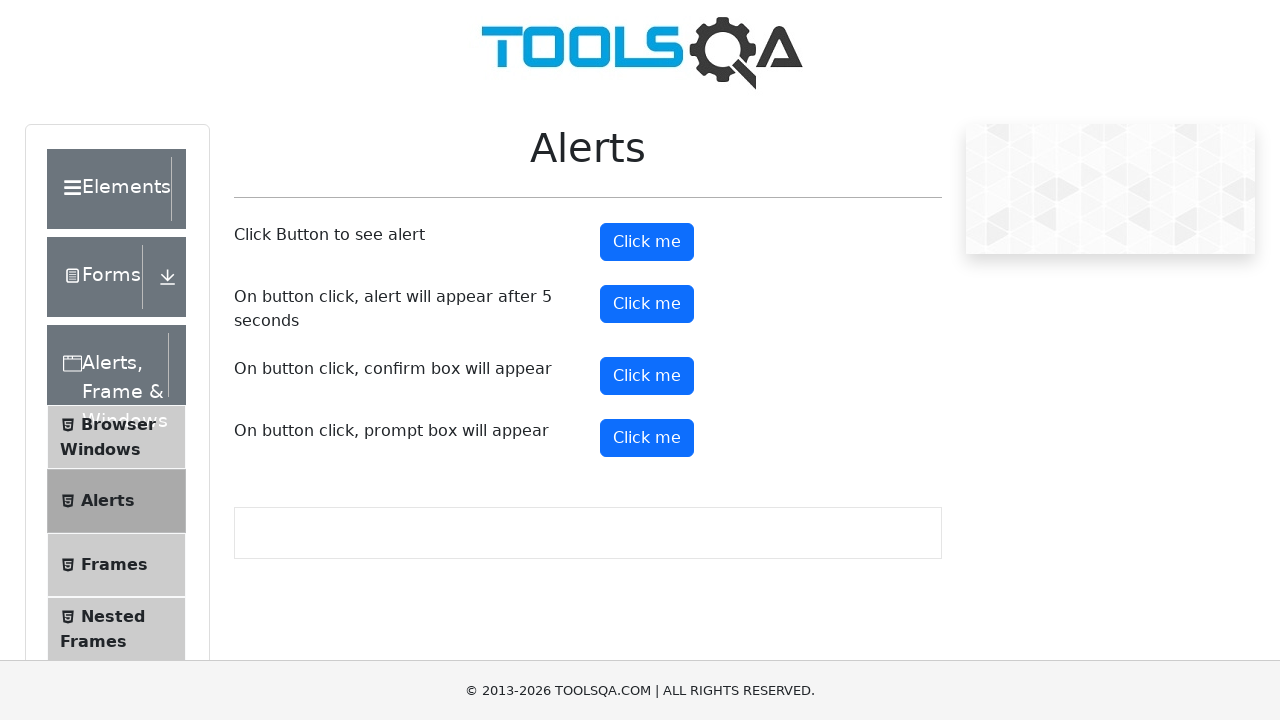

Set up dialog handler to accept prompt with text 'Testing'
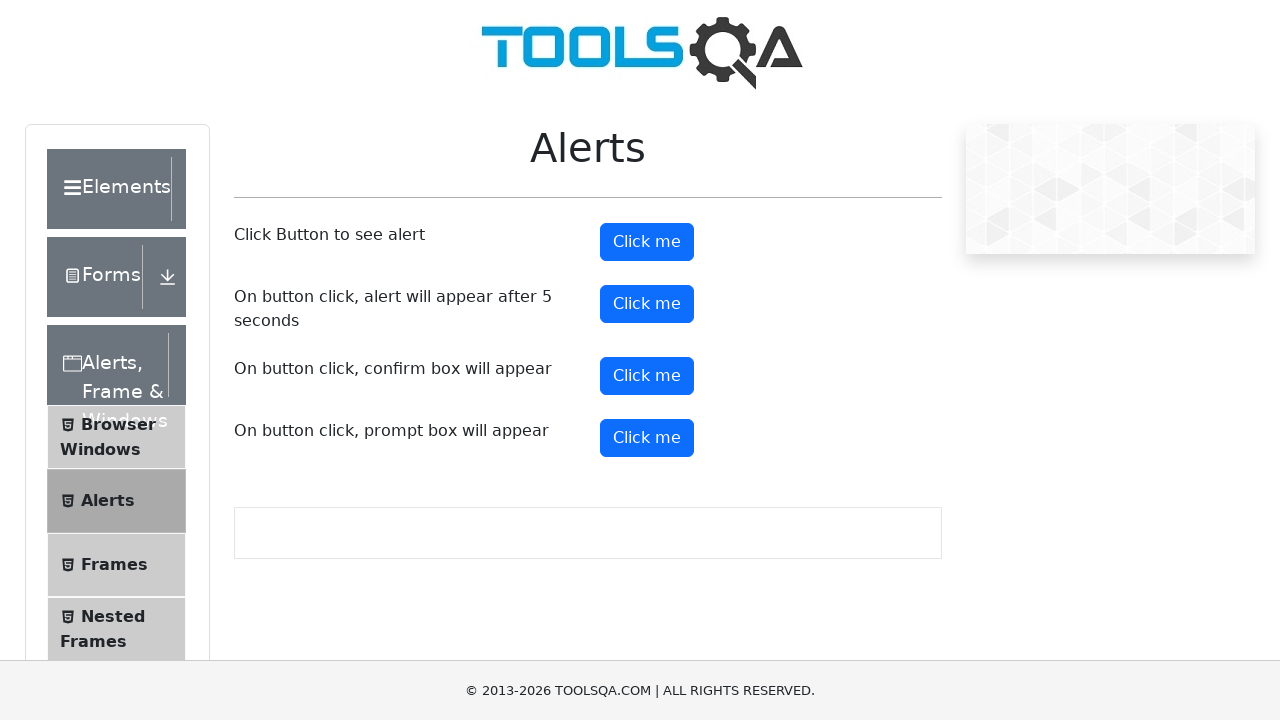

Clicked the prompt alert button at (647, 438) on button#promtButton
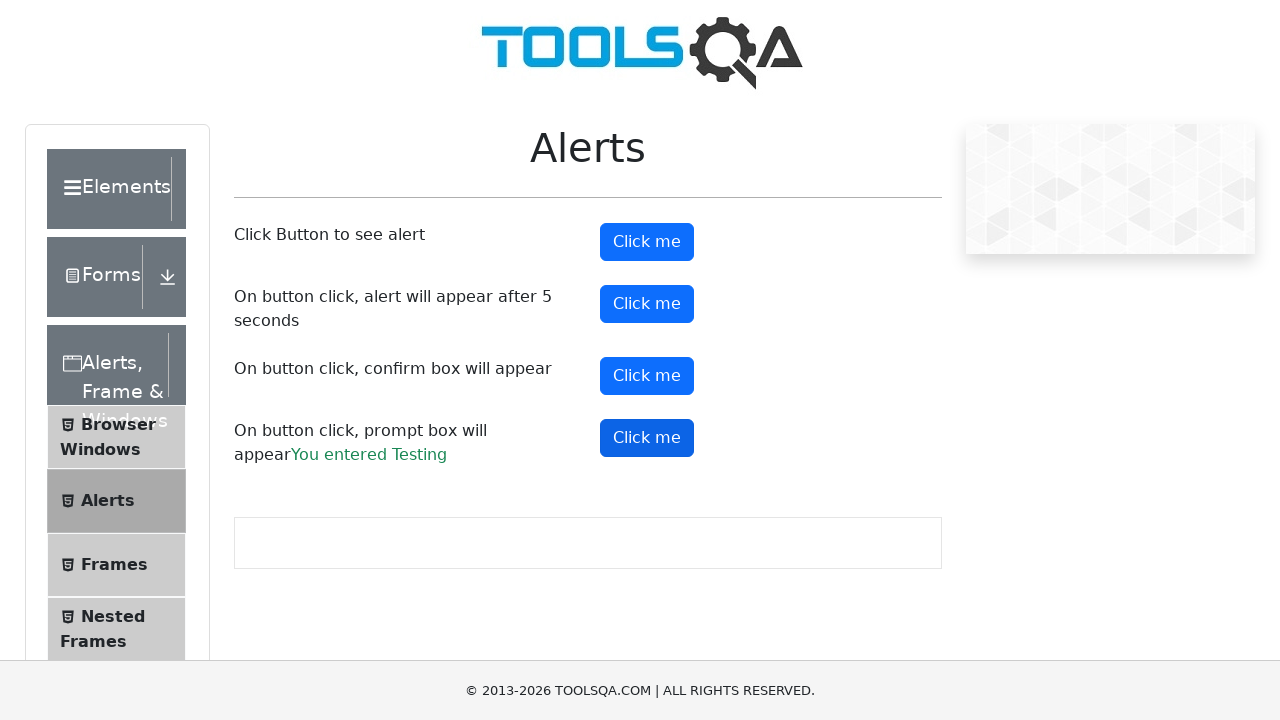

Prompt result element loaded after accepting prompt
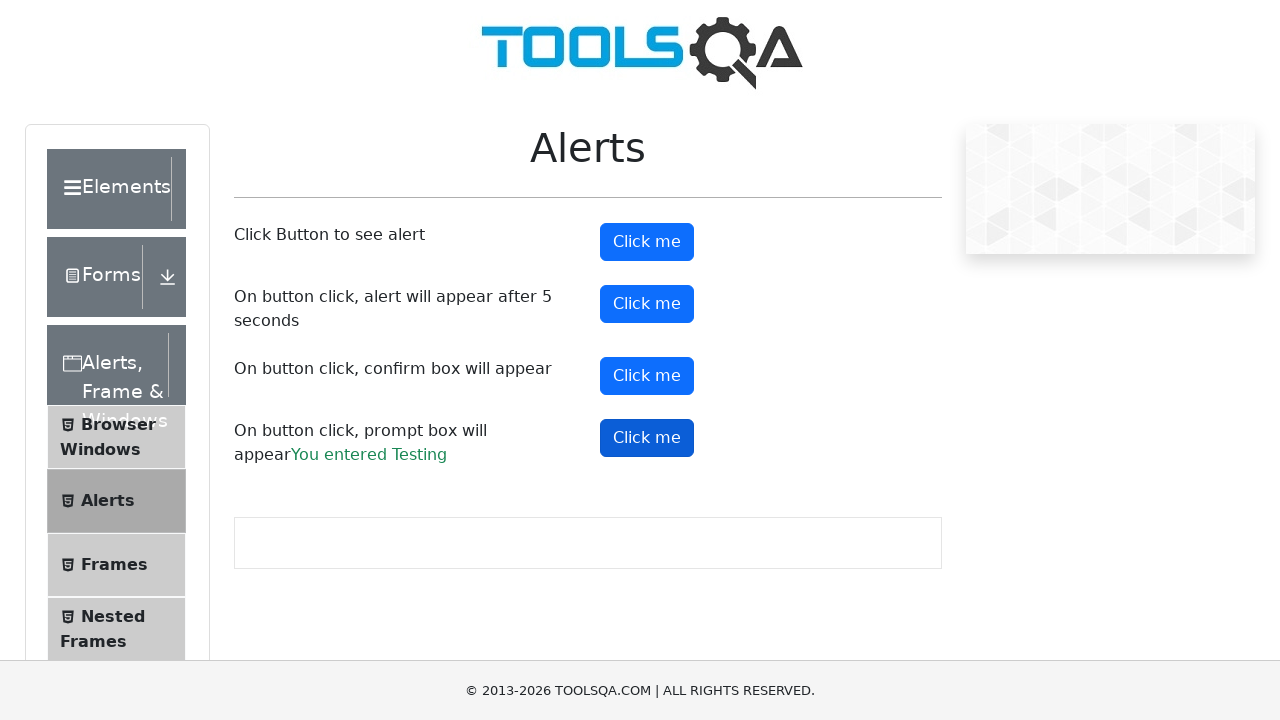

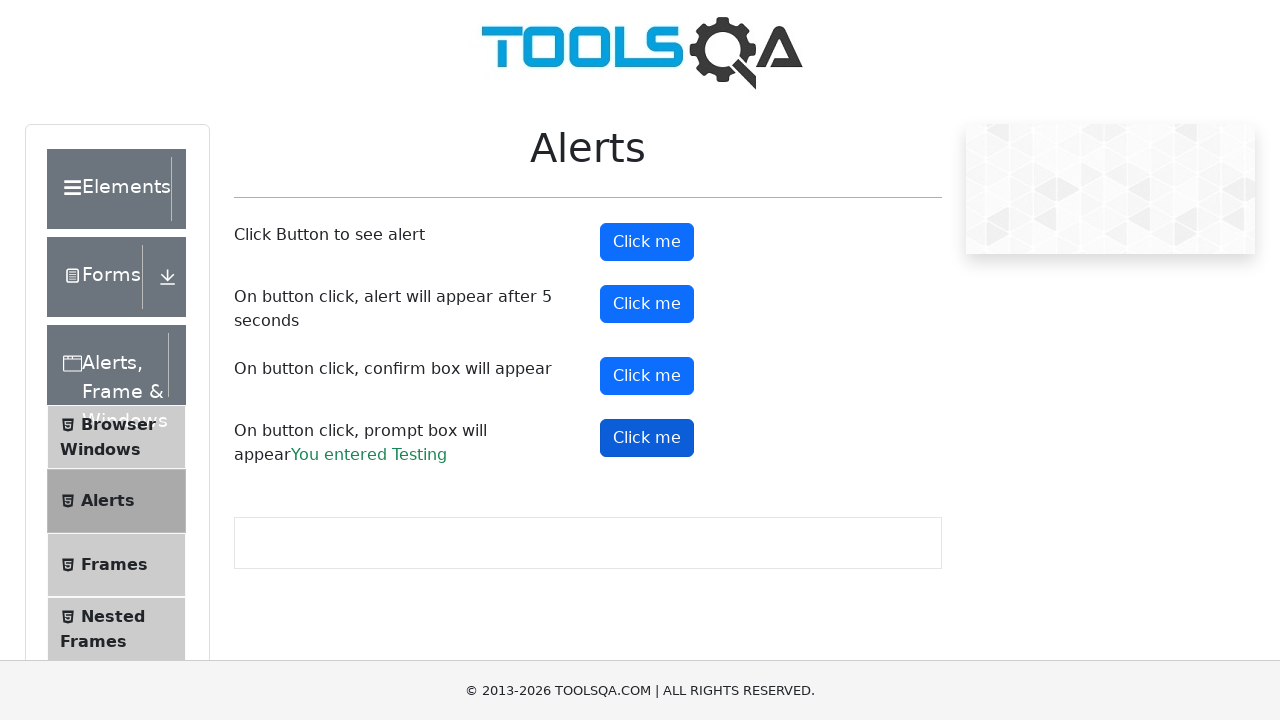